Navigates to Python official website

Starting URL: https://www.python.org/

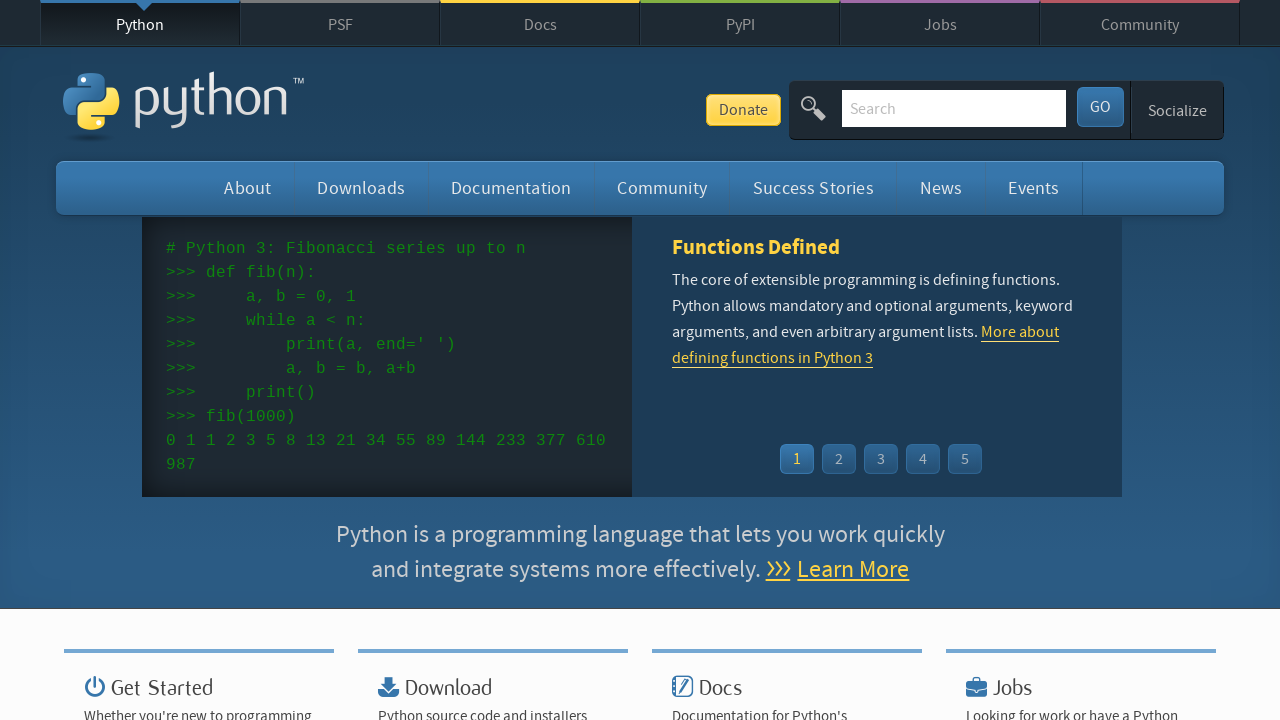

Navigated to Python official website
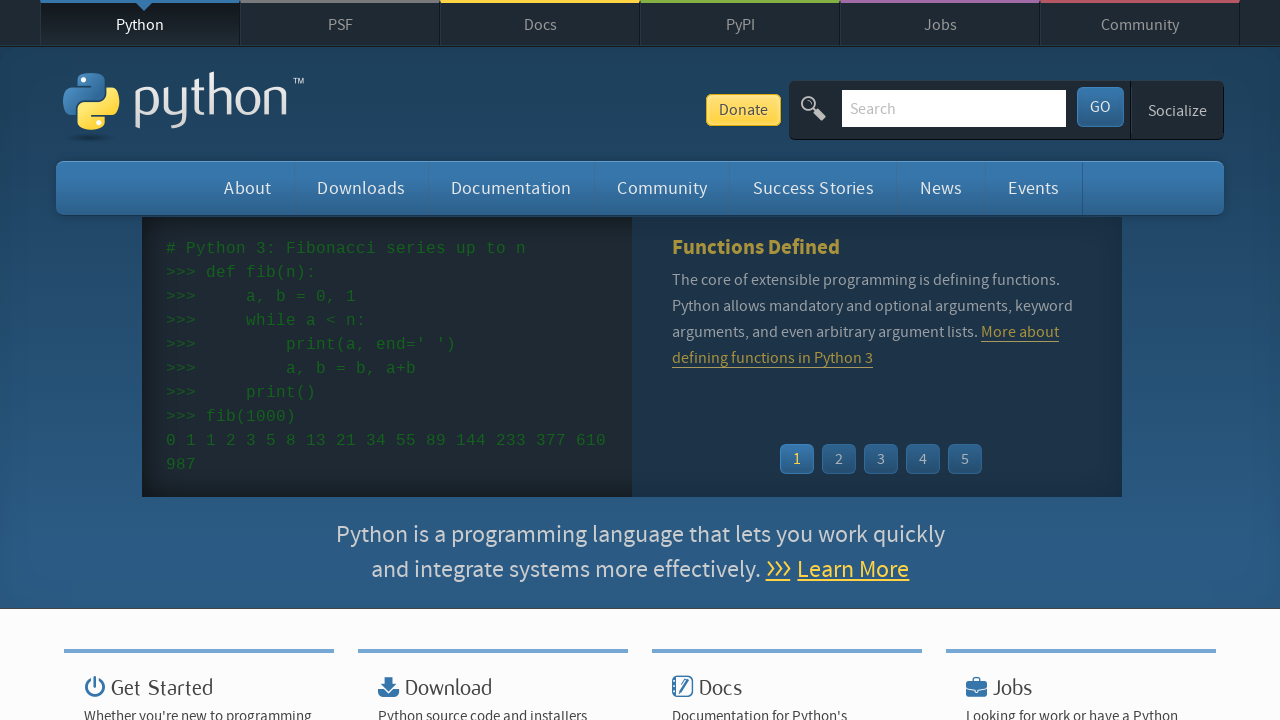

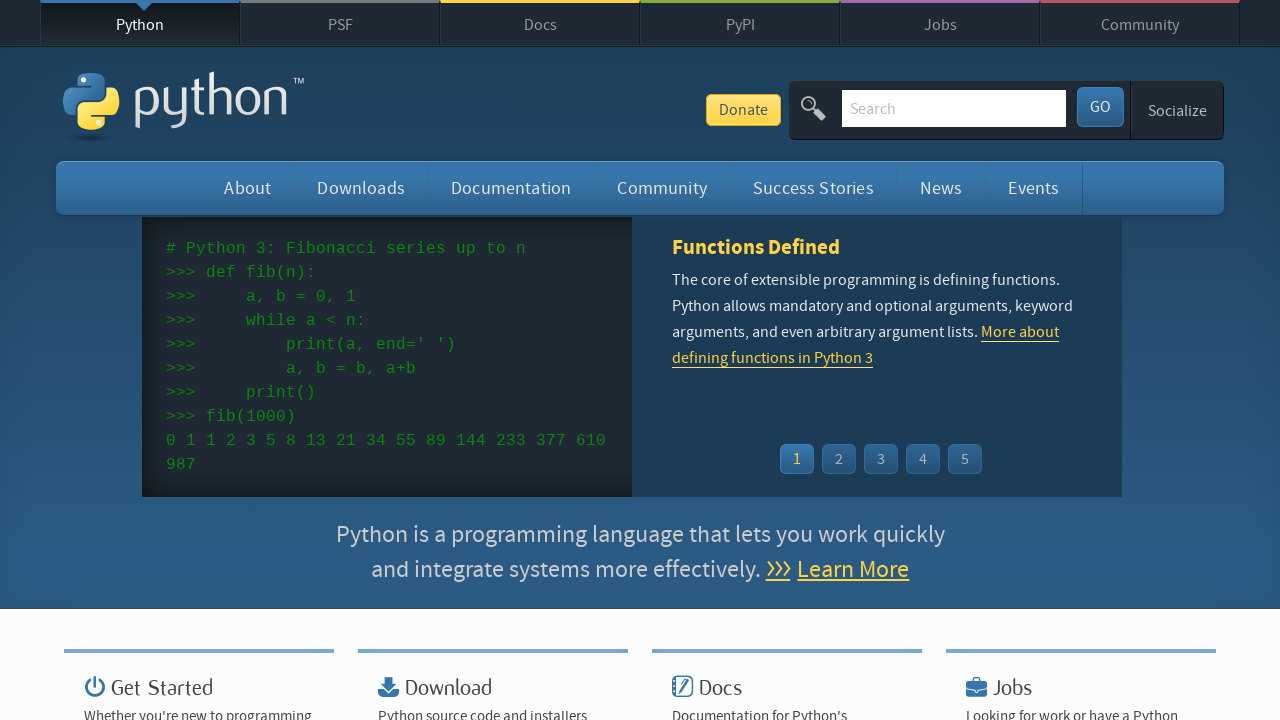